Navigates to JPL Space page and clicks the full image button to view the featured image

Starting URL: https://data-class-jpl-space.s3.amazonaws.com/JPL_Space/index.html

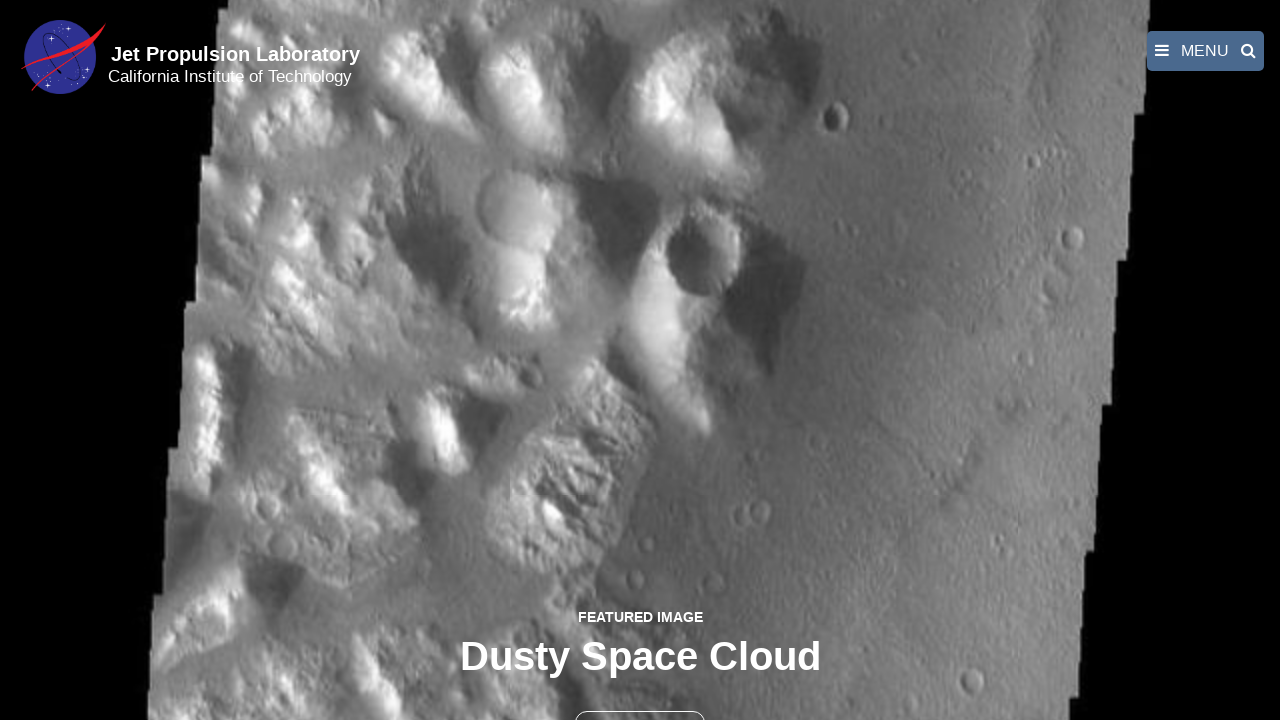

Navigated to JPL Space page
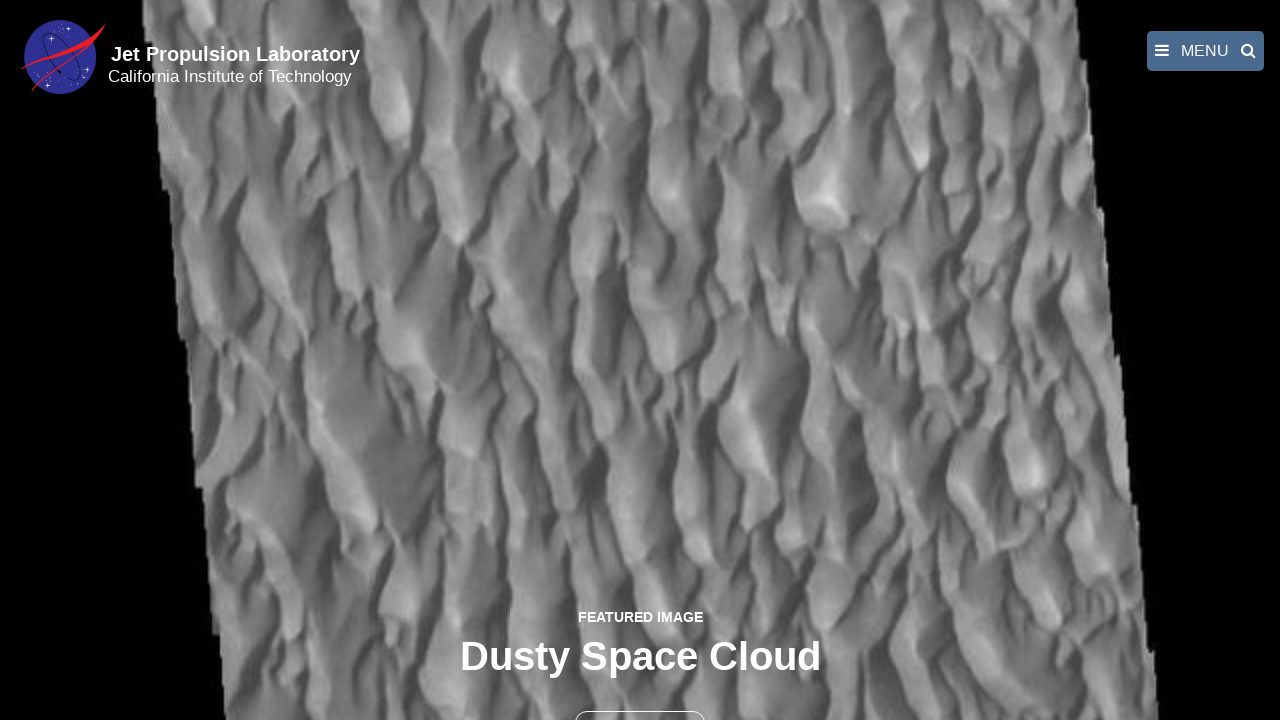

Clicked the full image button to view featured image at (640, 699) on button >> nth=1
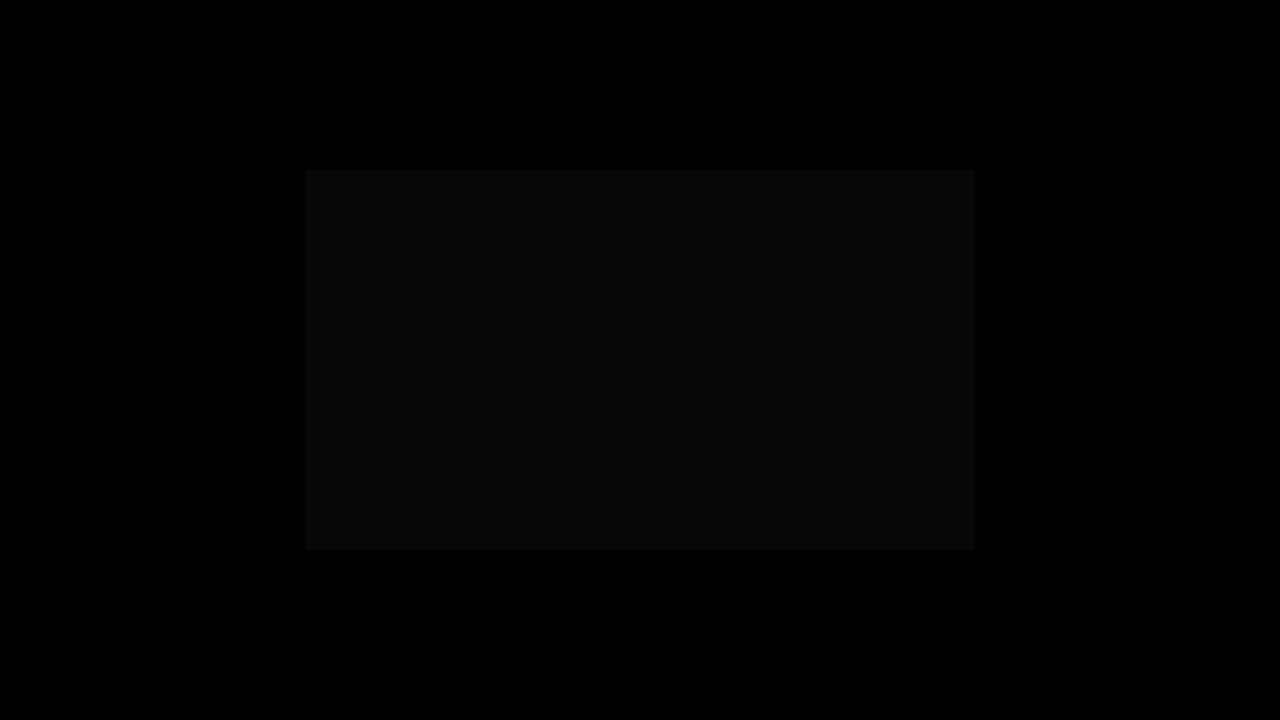

Full-size featured image loaded
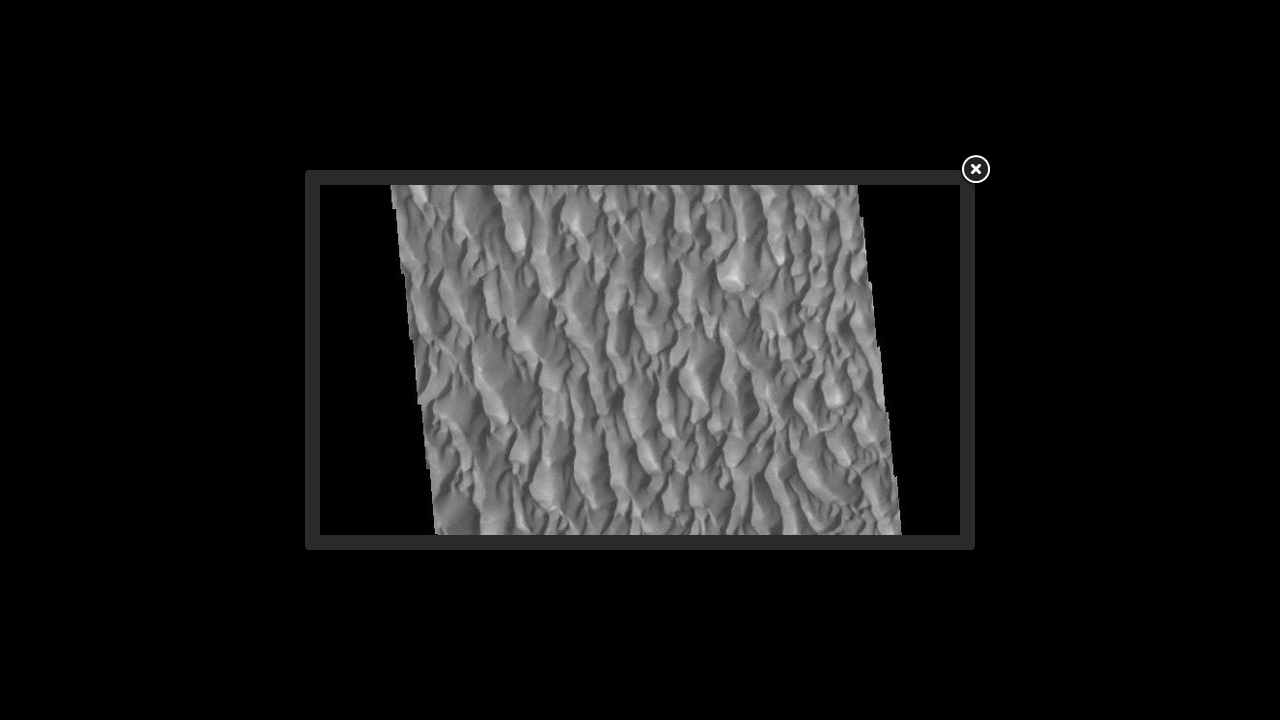

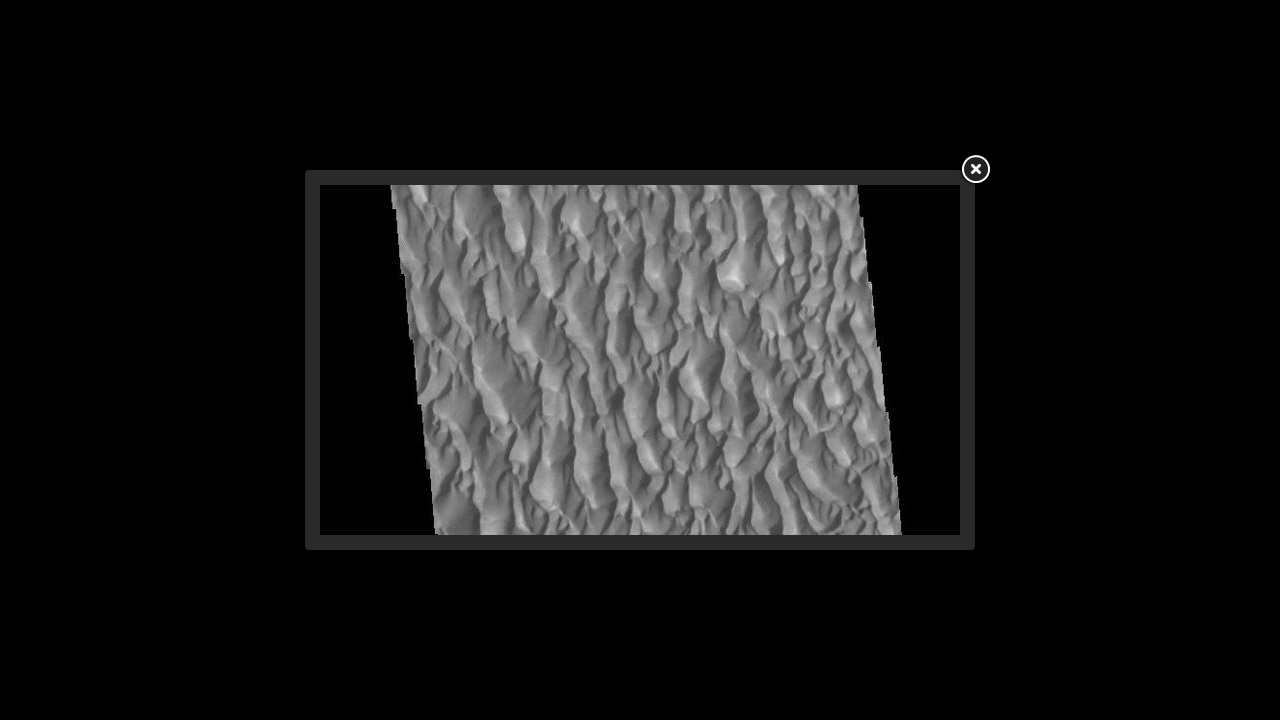